Tests jQuery custom dropdown functionality by selecting different speed options (Slower, Slow, Fast) from the dropdown menu

Starting URL: http://jqueryui.com/resources/demos/selectmenu/default.html

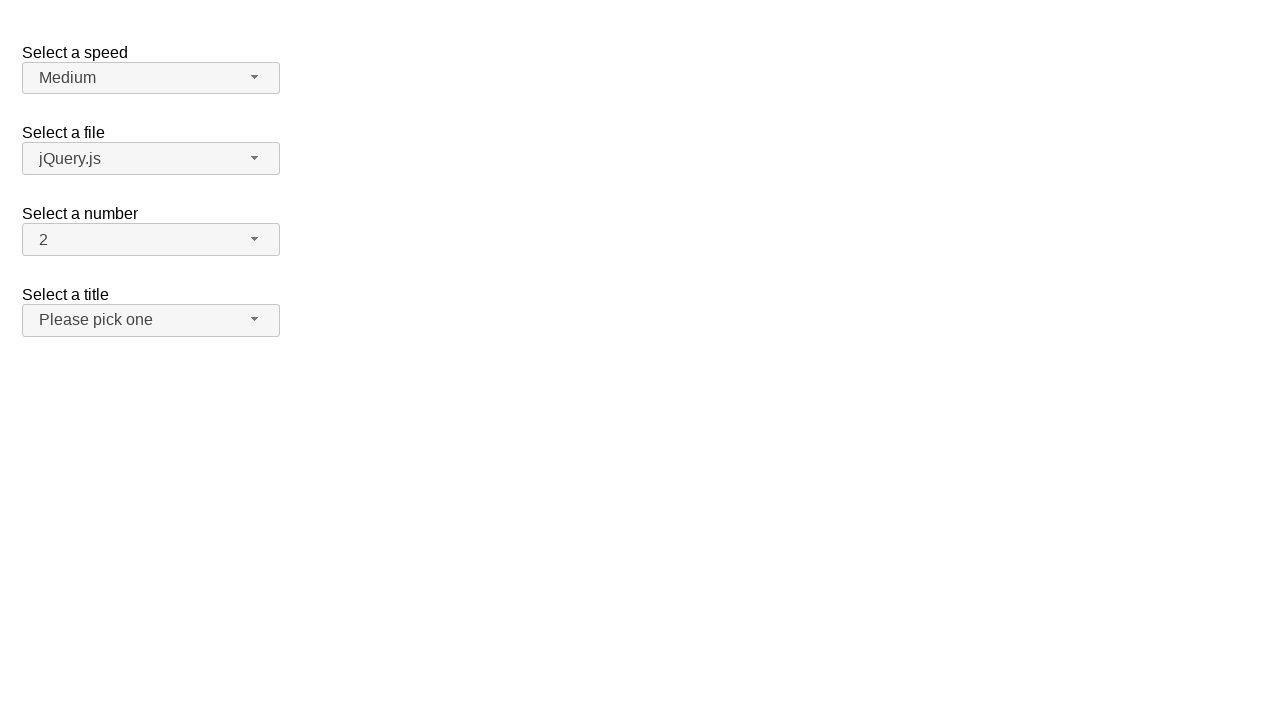

Clicked speed dropdown button to open menu at (151, 78) on span#speed-button
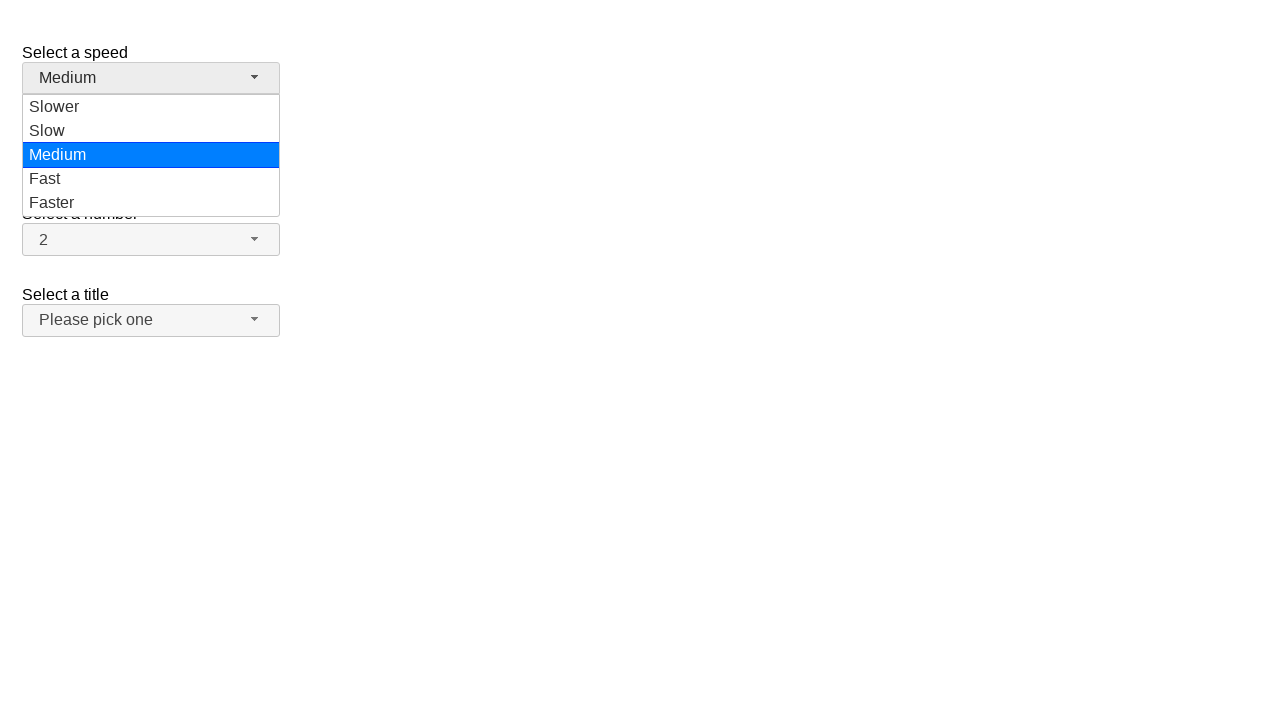

Speed dropdown menu items loaded
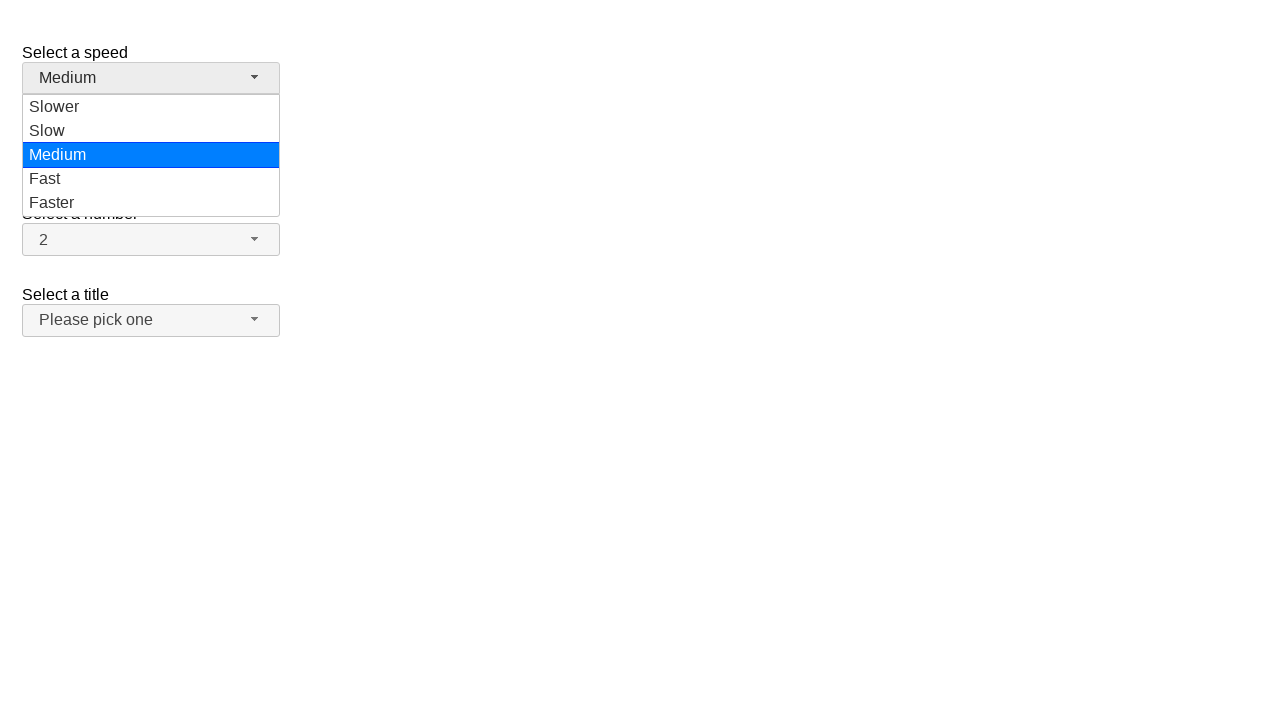

Selected 'Slower' option from speed dropdown at (151, 107) on ul#speed-menu>li>div:has-text('Slower')
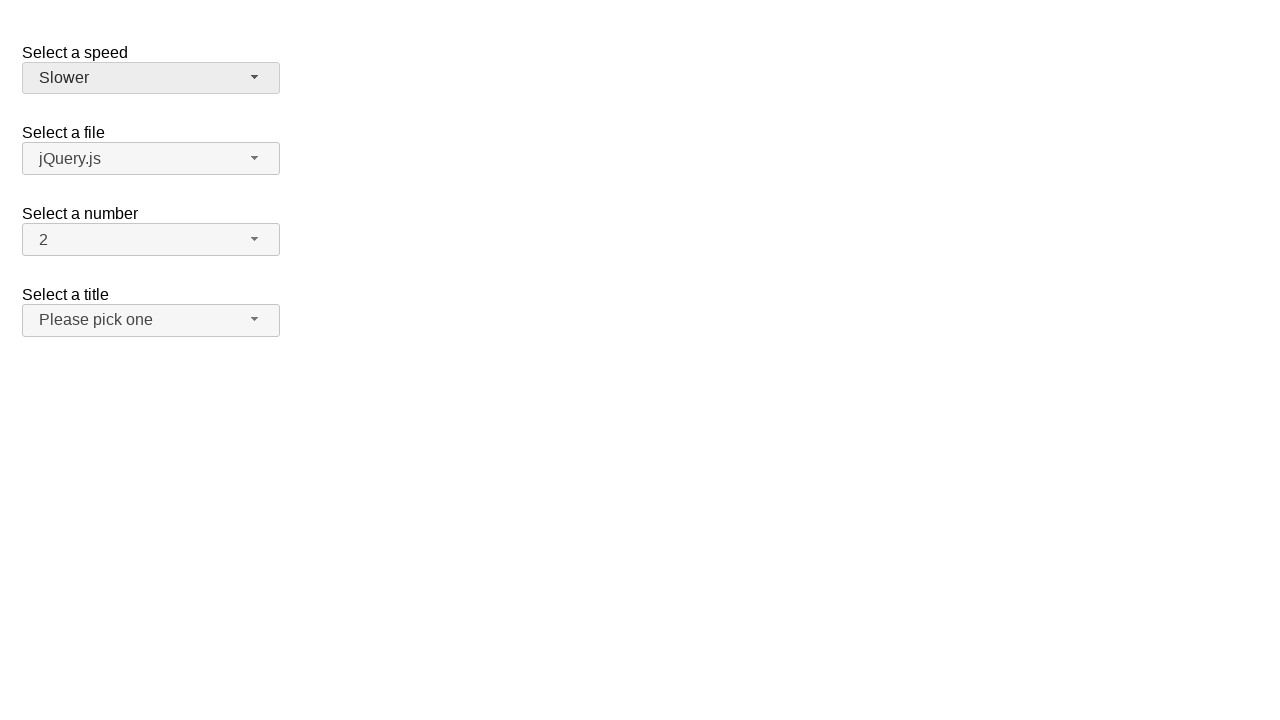

Clicked speed dropdown button to open menu at (151, 78) on span#speed-button
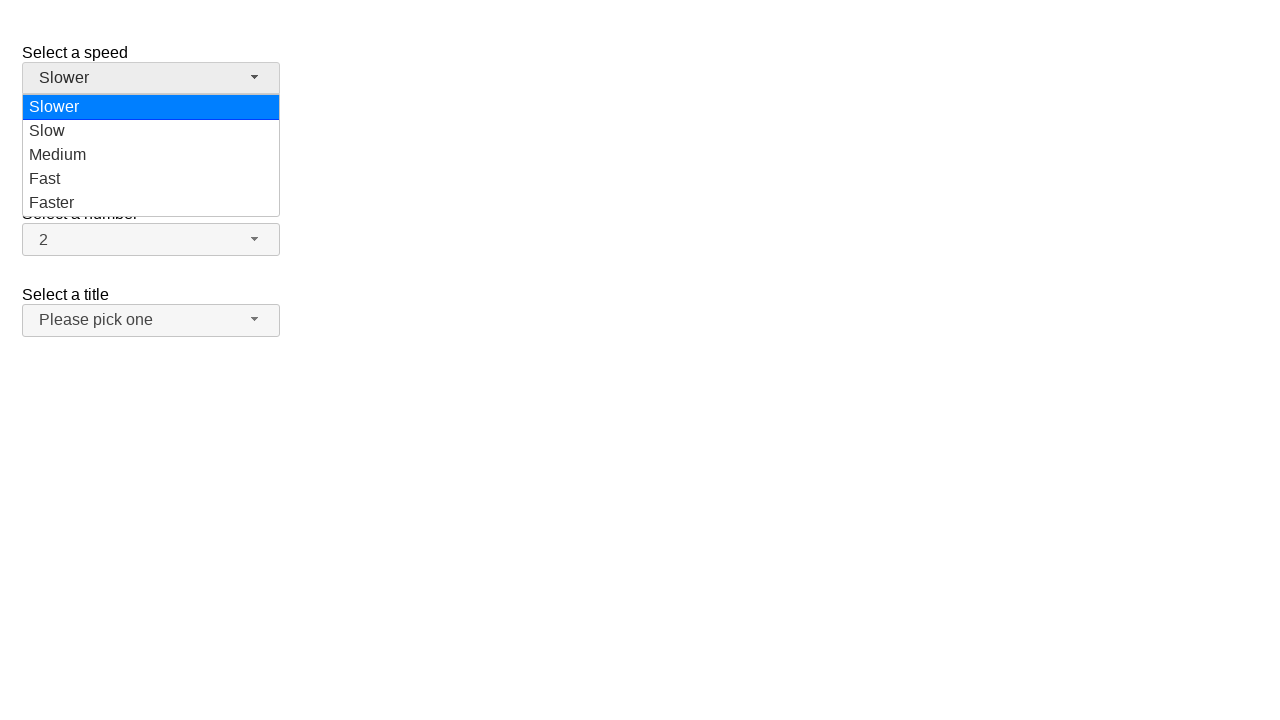

Speed dropdown menu items loaded
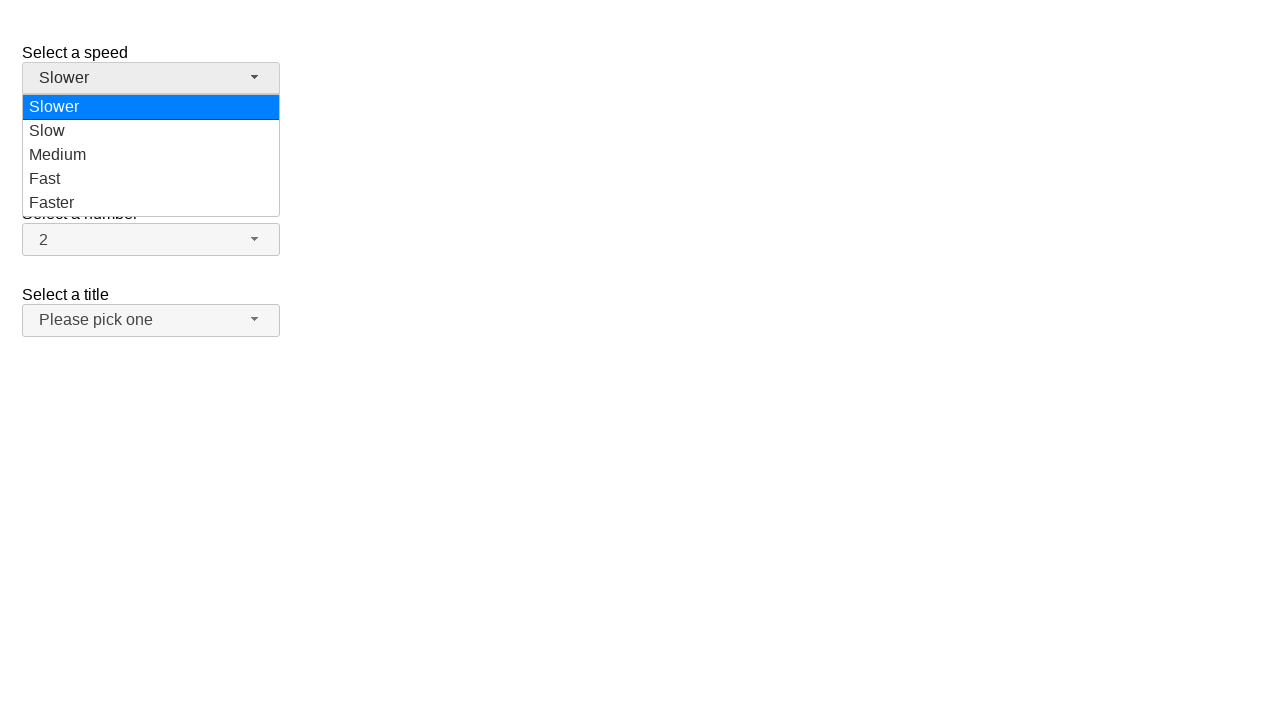

Selected 'Slow' option from speed dropdown at (151, 107) on ul#speed-menu>li>div:has-text('Slow')
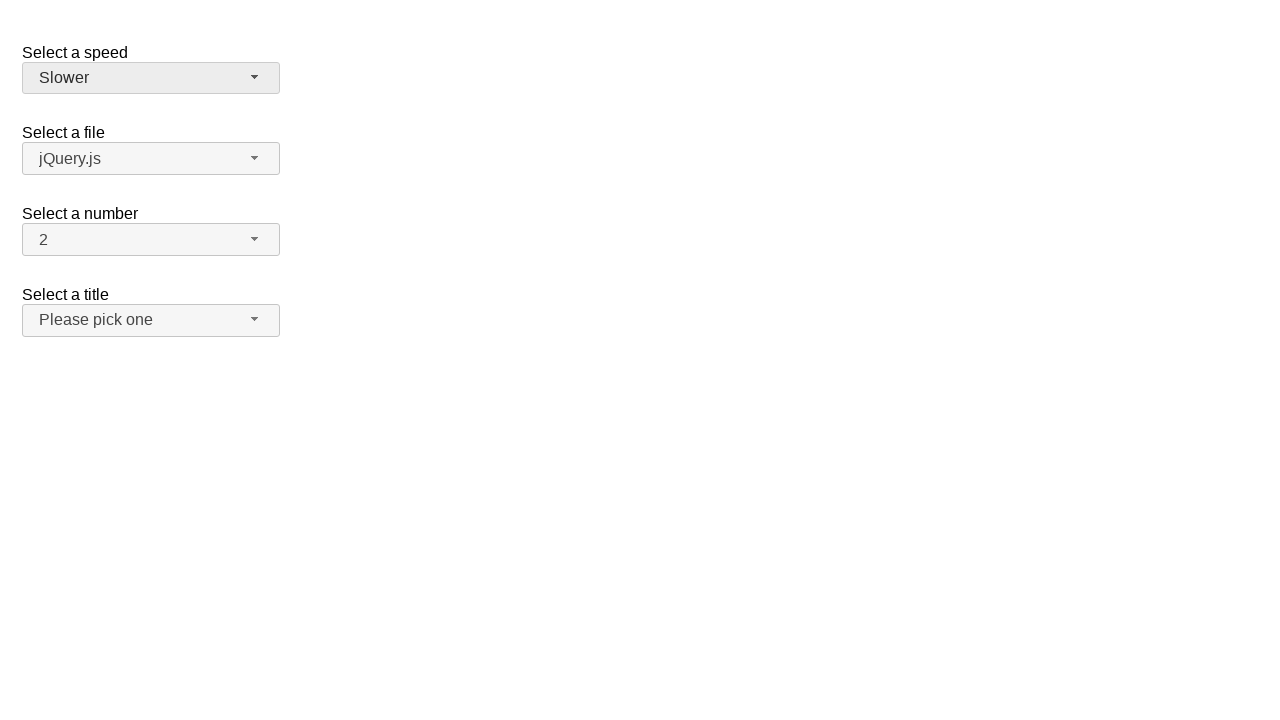

Clicked speed dropdown button to open menu at (151, 78) on span#speed-button
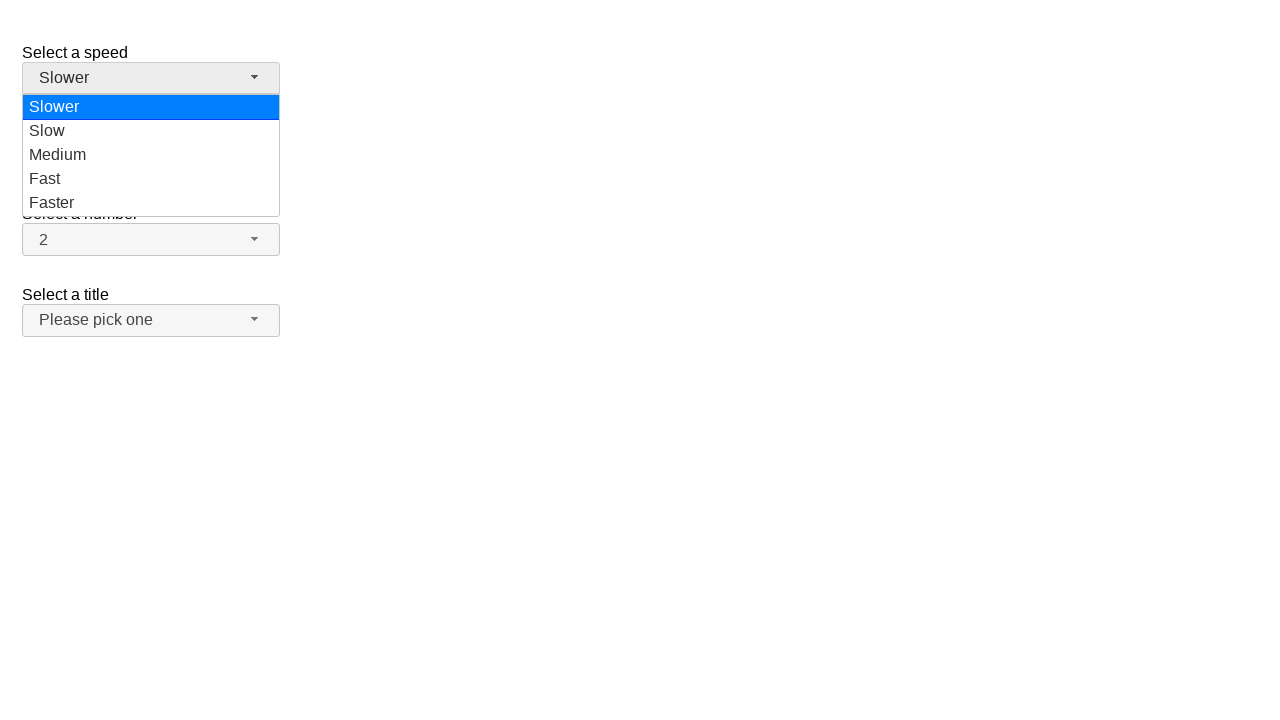

Speed dropdown menu items loaded
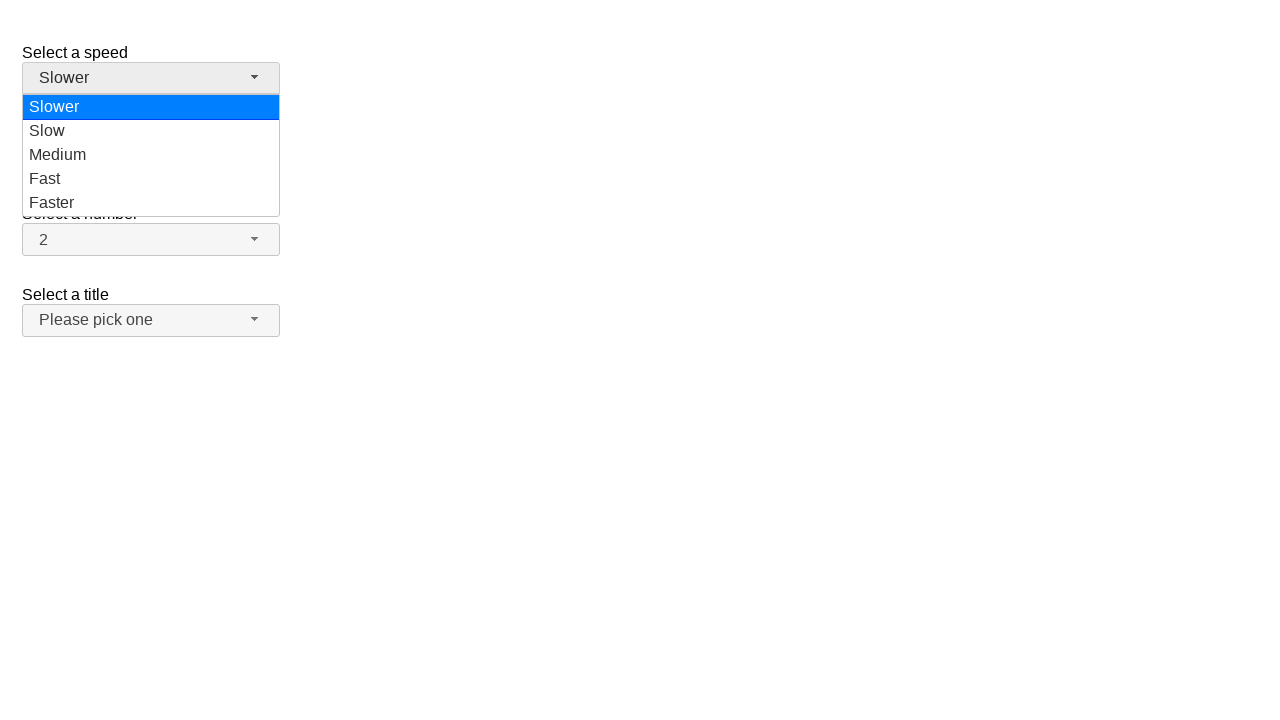

Selected 'Fast' option from speed dropdown at (151, 179) on ul#speed-menu>li>div:has-text('Fast')
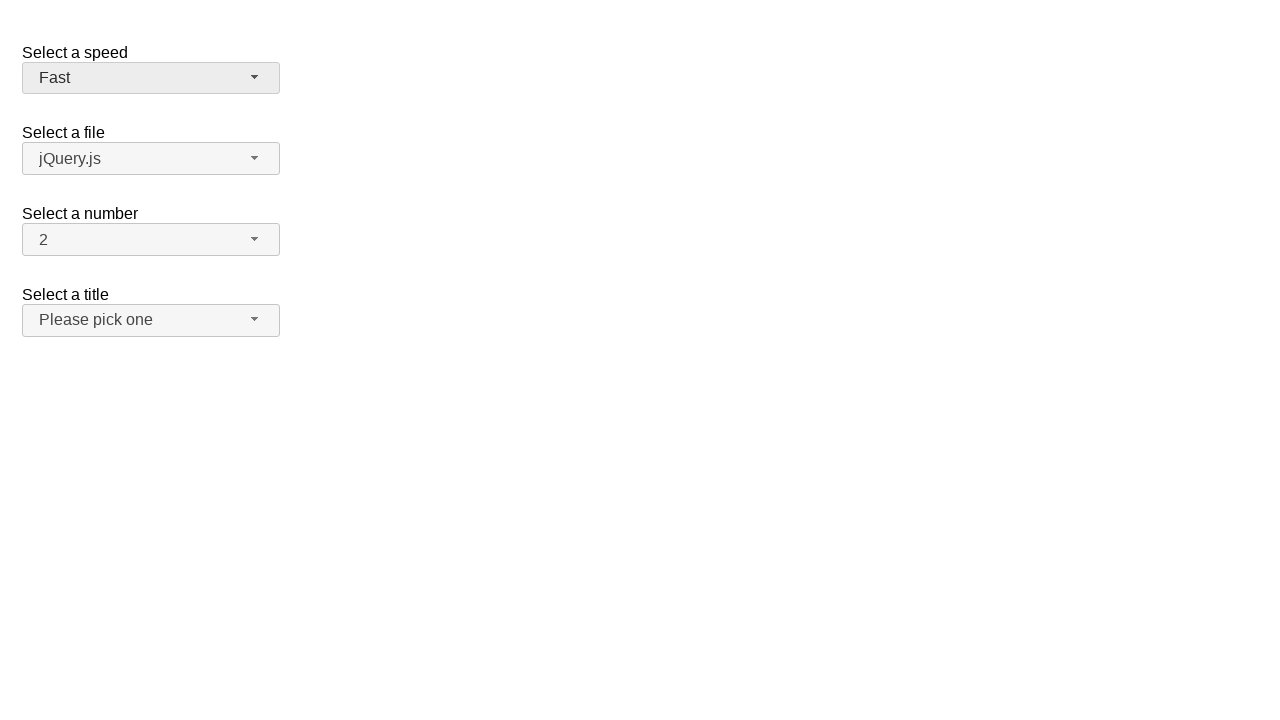

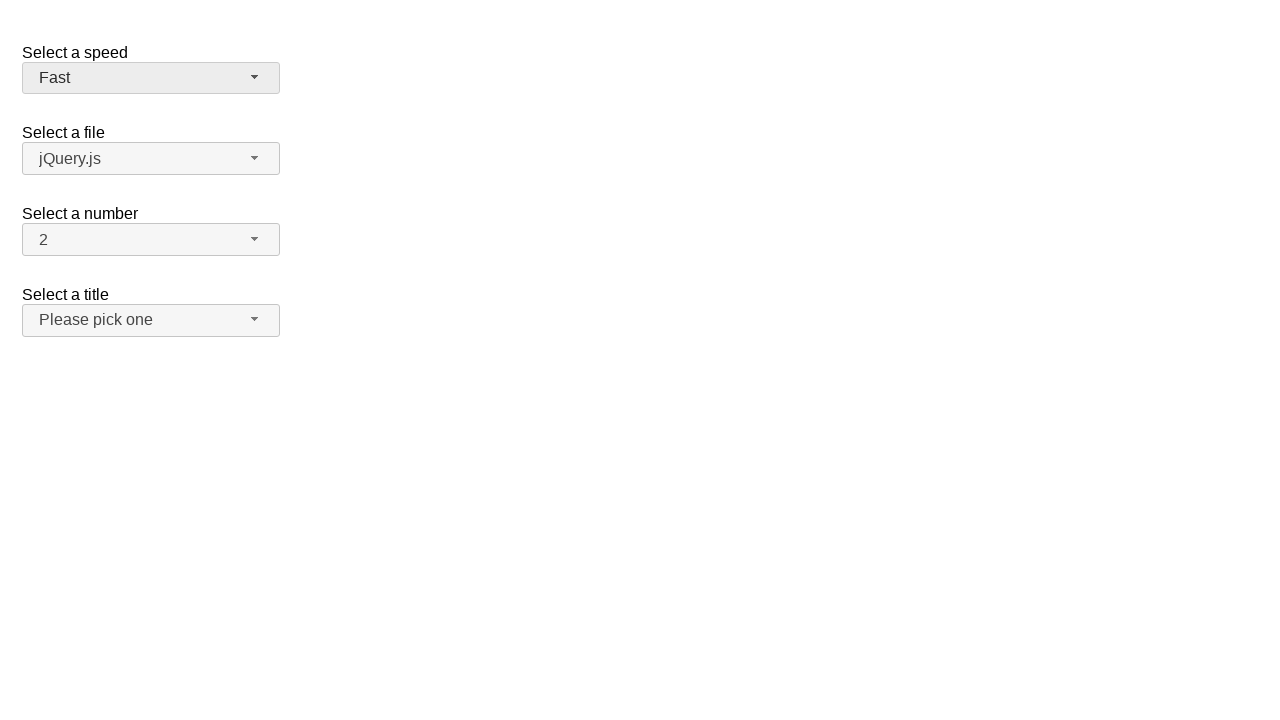